Navigates to the main page of The Internet demo site, clicks on the A/B Testing link, and verifies the page content including title, description text, and footer.

Starting URL: https://the-internet.herokuapp.com/

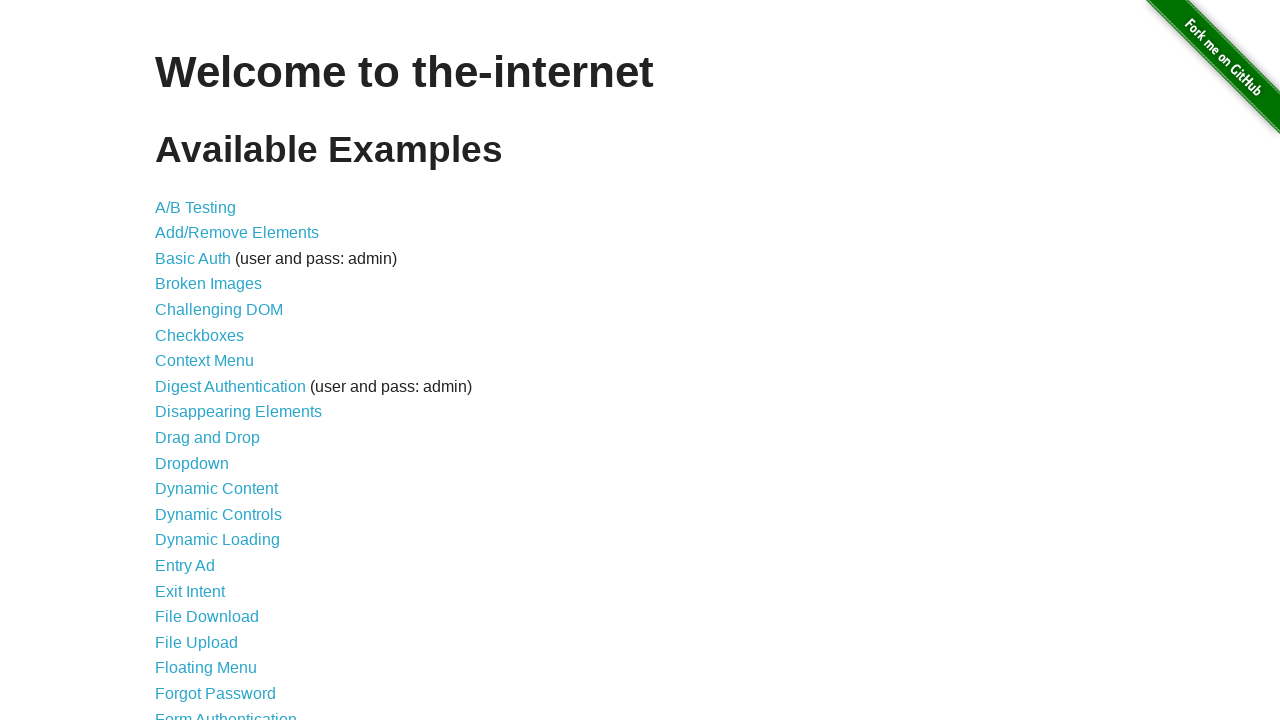

Clicked on the A/B Testing link from main menu at (196, 207) on a[href='/abtest']
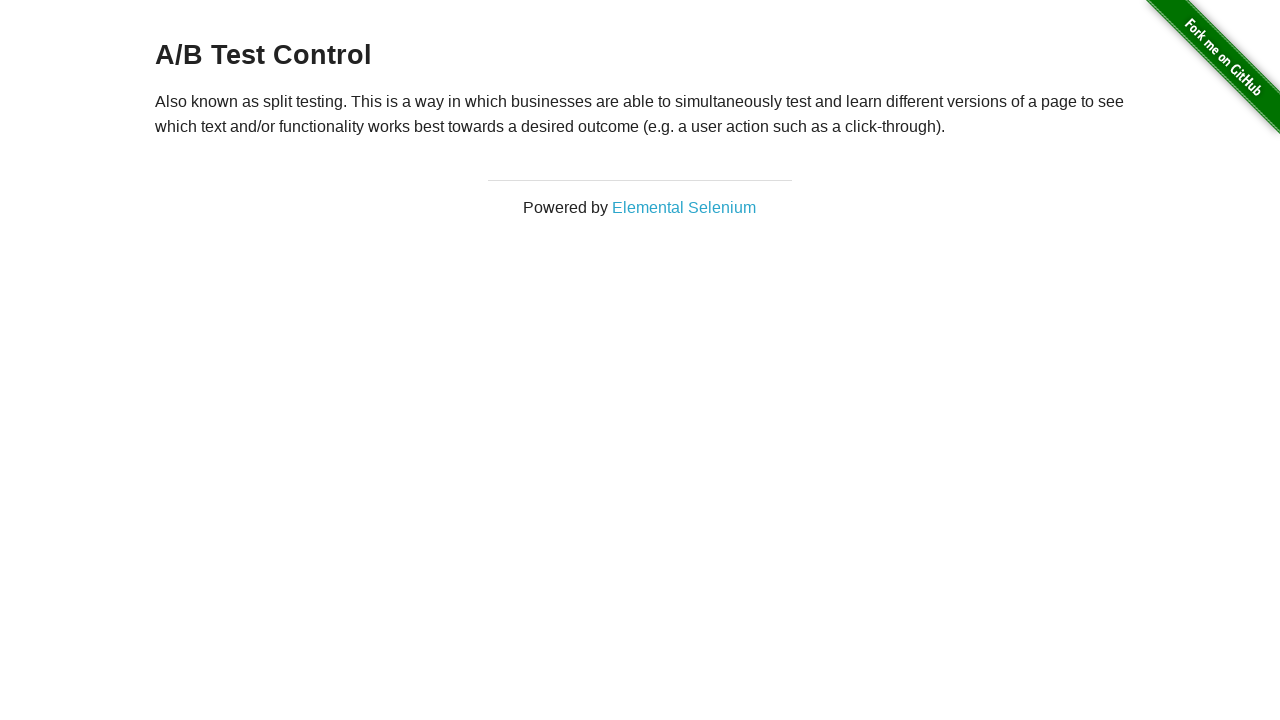

Page navigated to A/B Testing URL
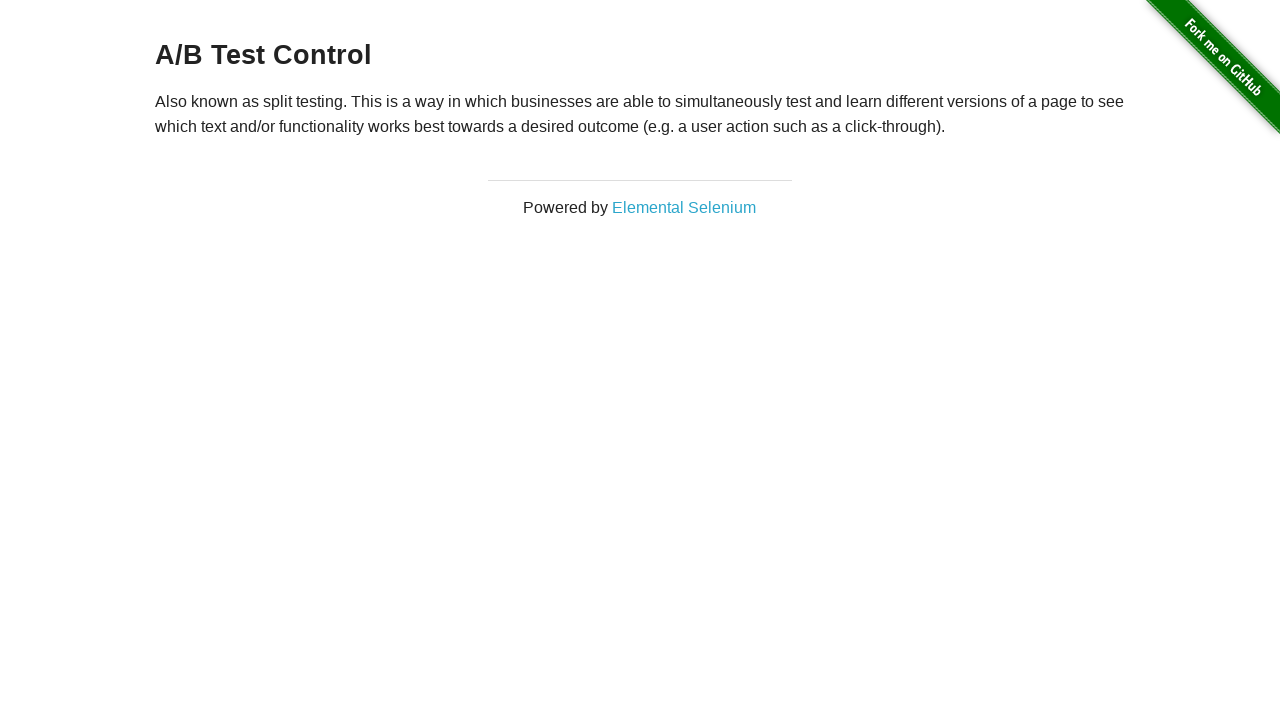

Page title (h3) element loaded
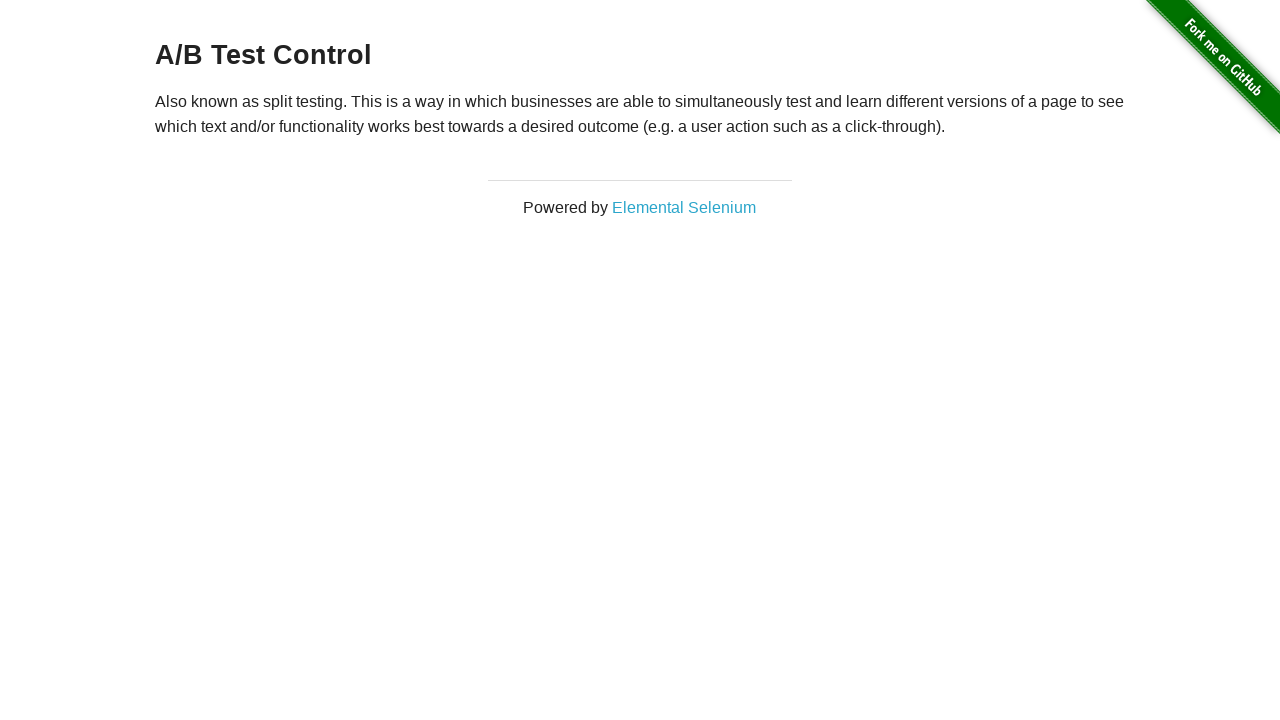

Description text in example div loaded
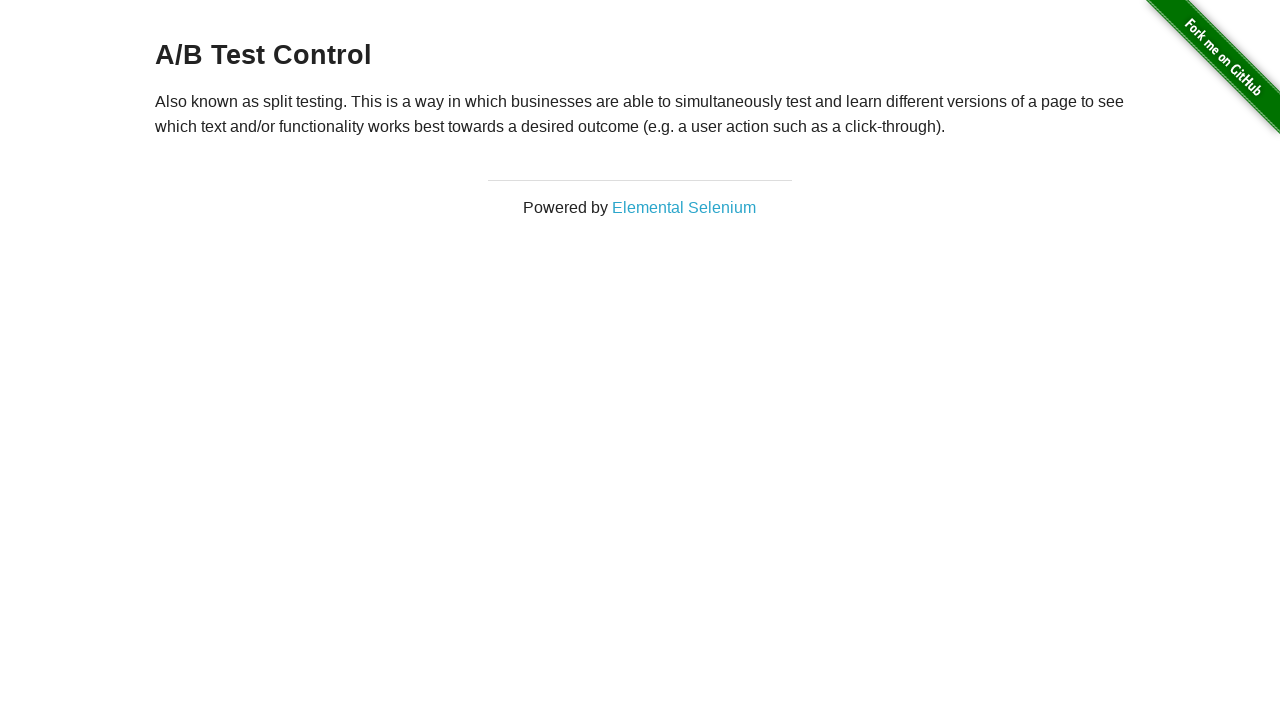

Footer element loaded and verified
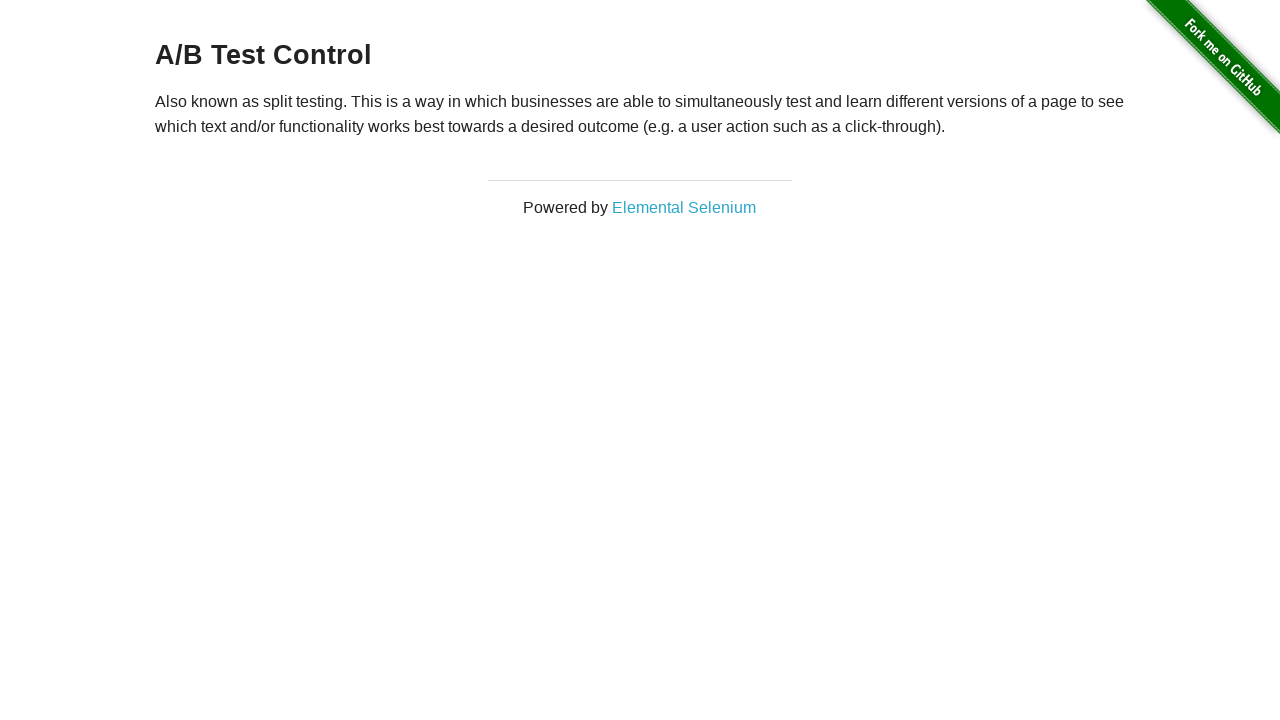

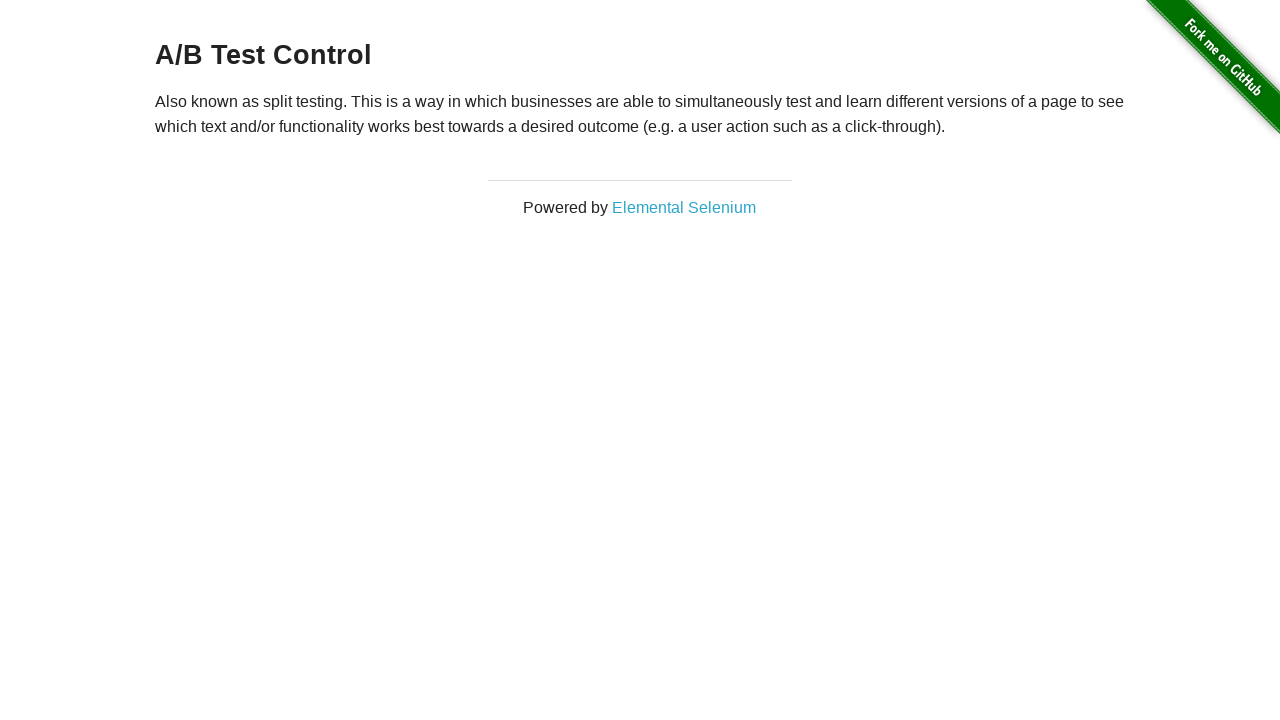